Tests login form validation by submitting with only password filled and verifying username required error

Starting URL: https://www.saucedemo.com/

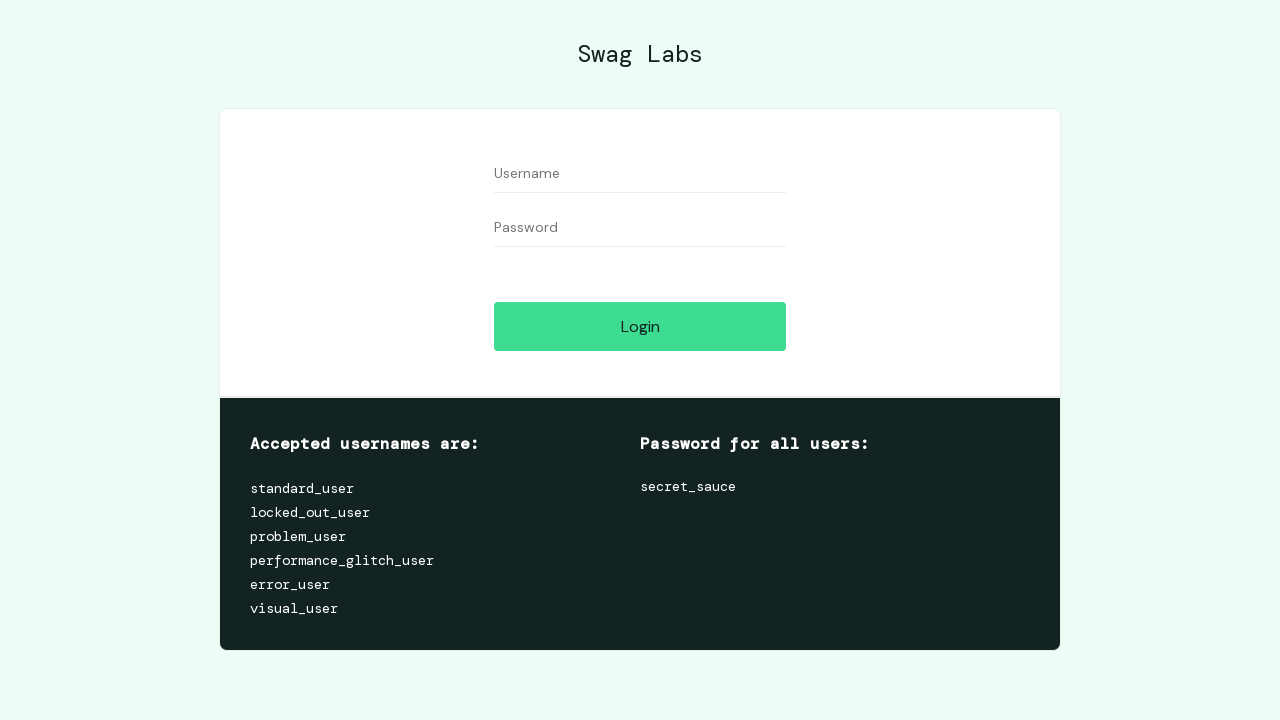

Filled password field with 'secret_sauce' on #password
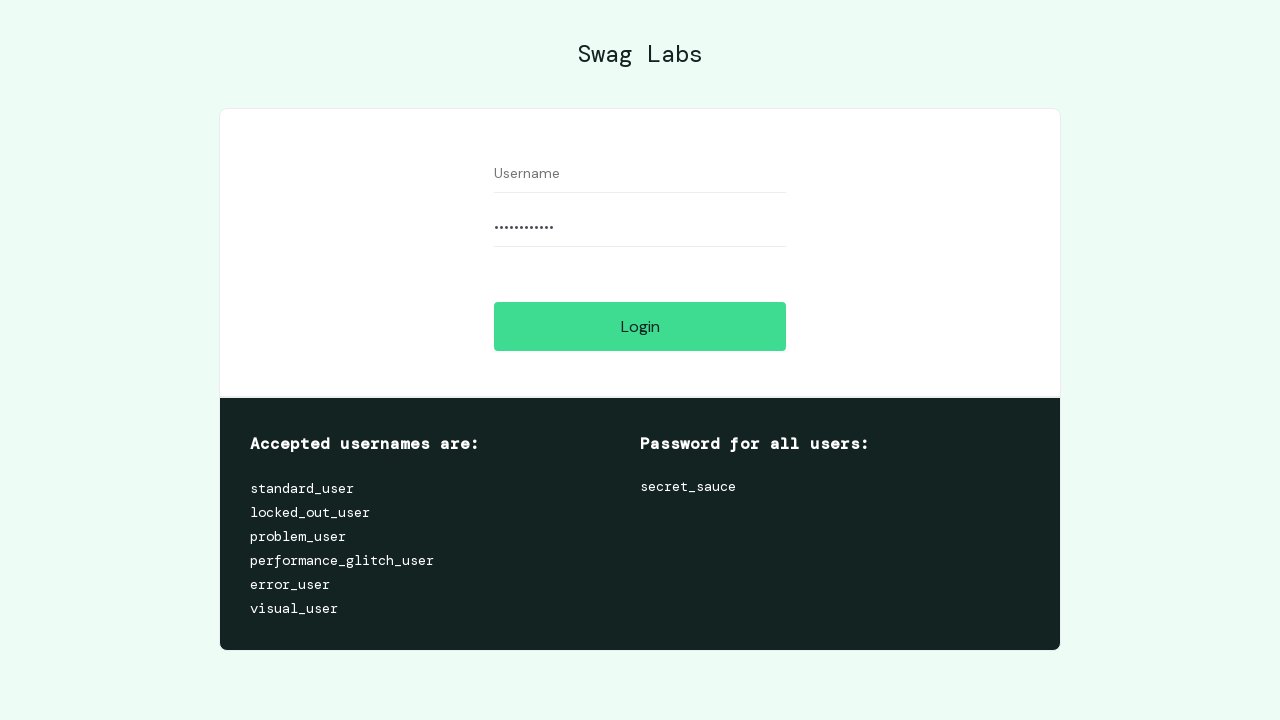

Clicked login button at (640, 326) on #login-button
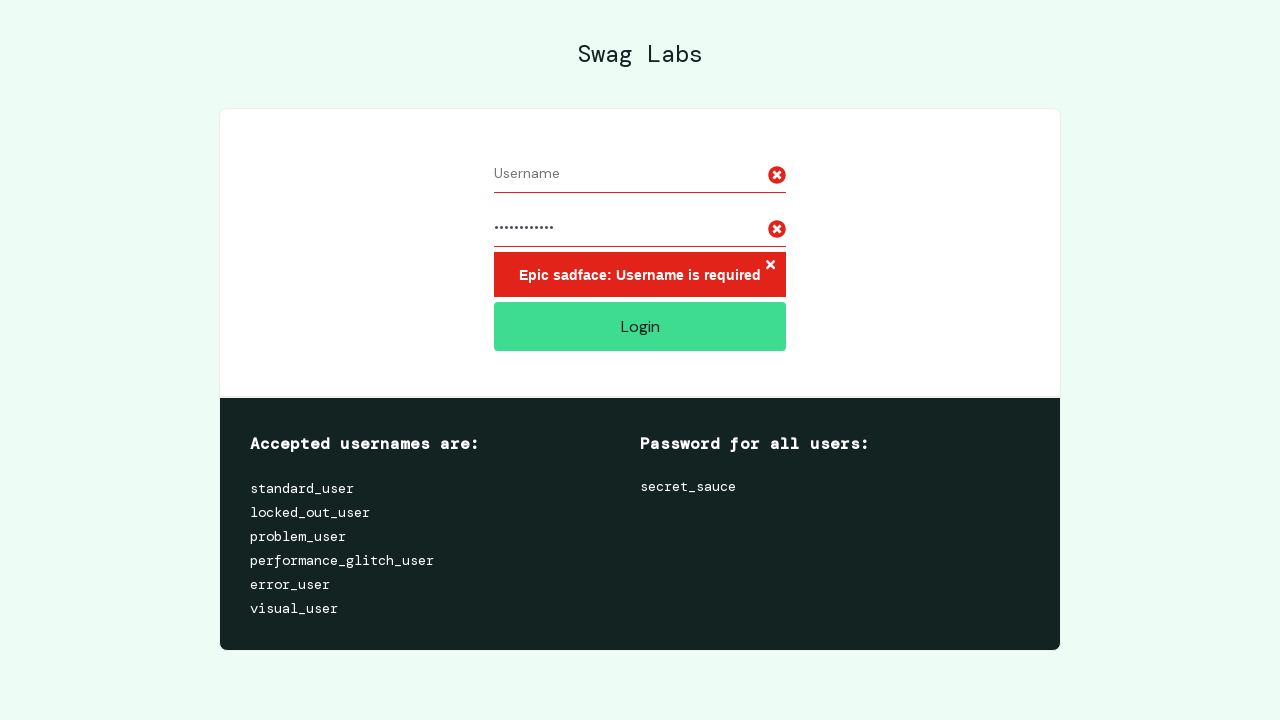

Username required error message appeared
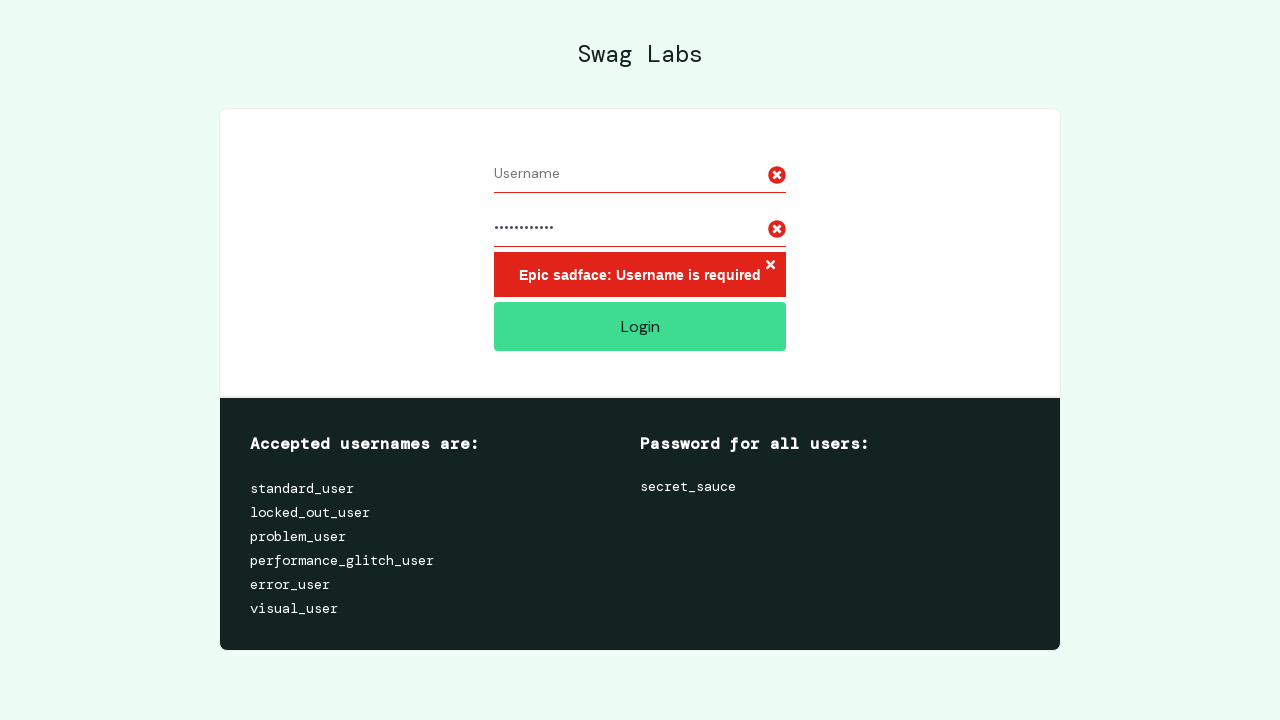

Closed the error message at (770, 266) on xpath=//h3[@data-test='error']/button
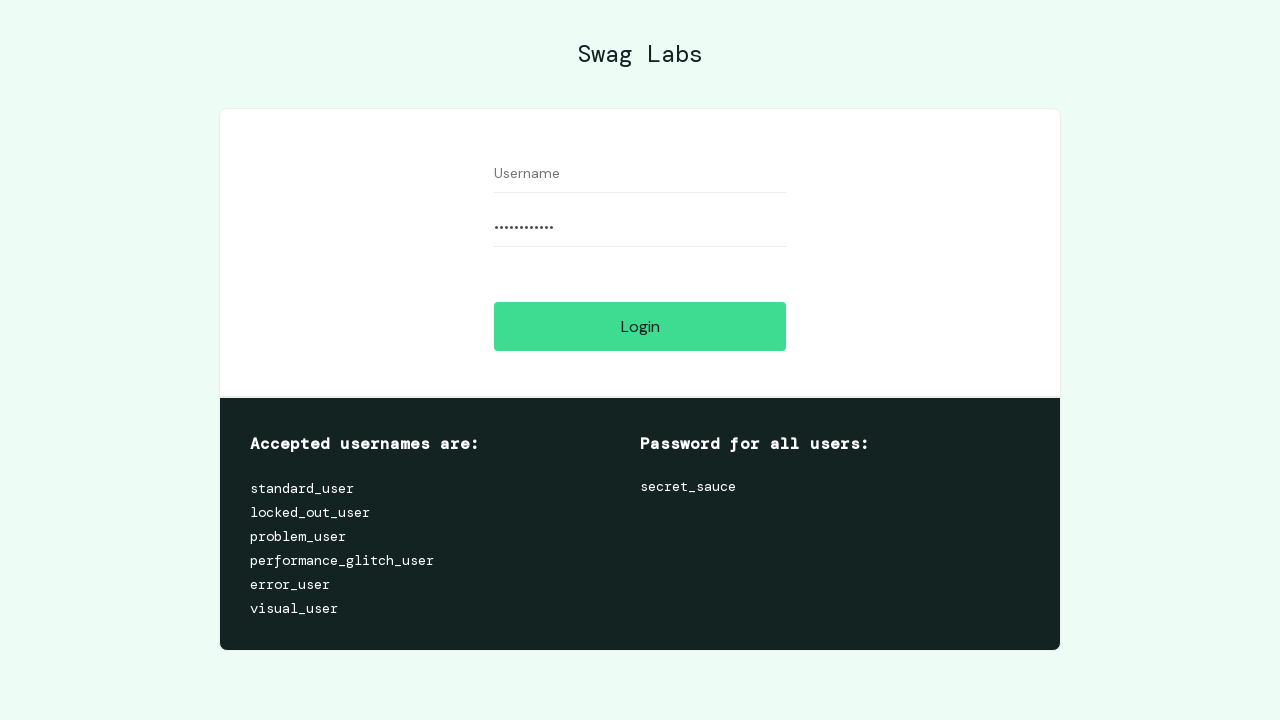

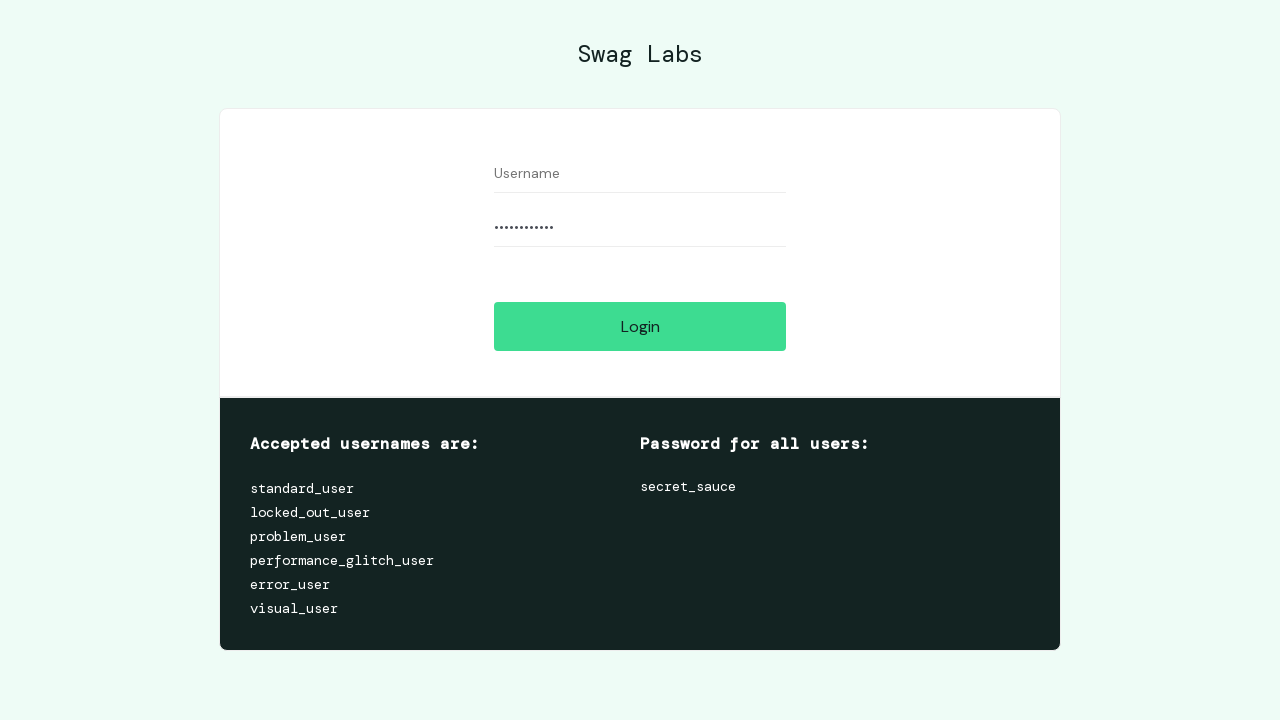